Tests language switching from English to Ukrainian using the language switcher button and verifies URL and content changes.

Starting URL: https://mission101.ai/en/uzhhorod

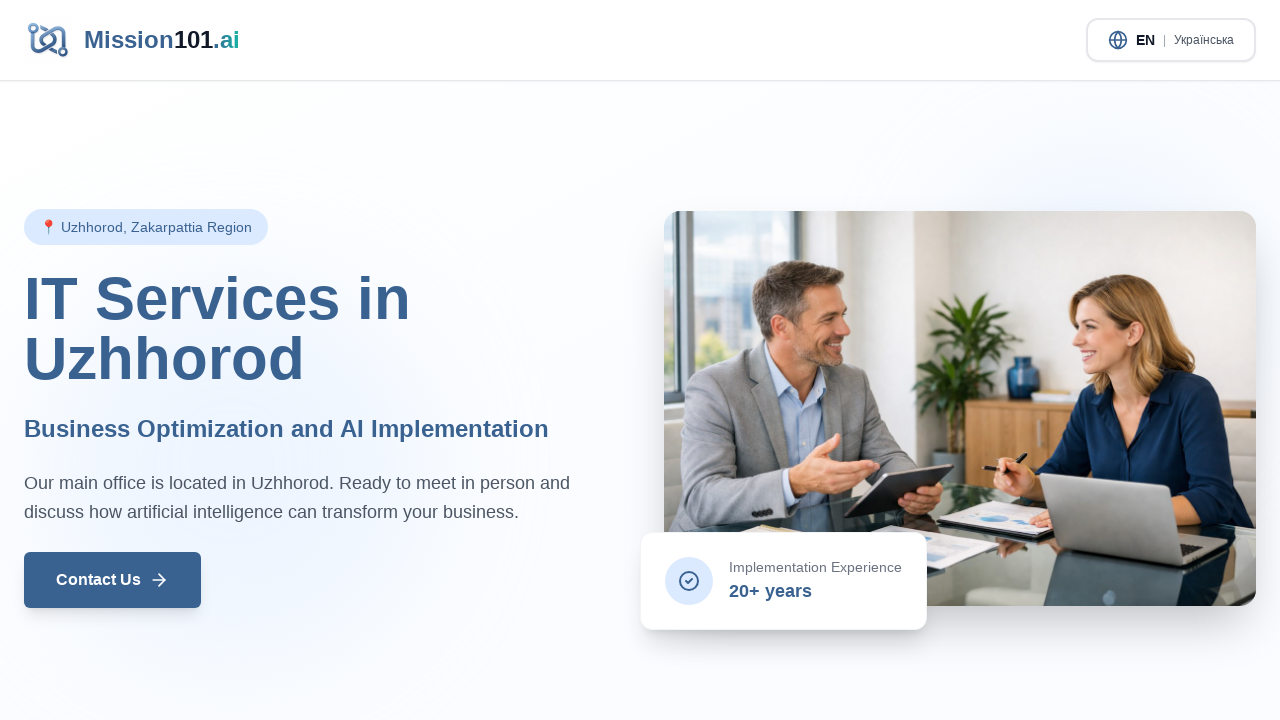

Page loaded with networkidle state
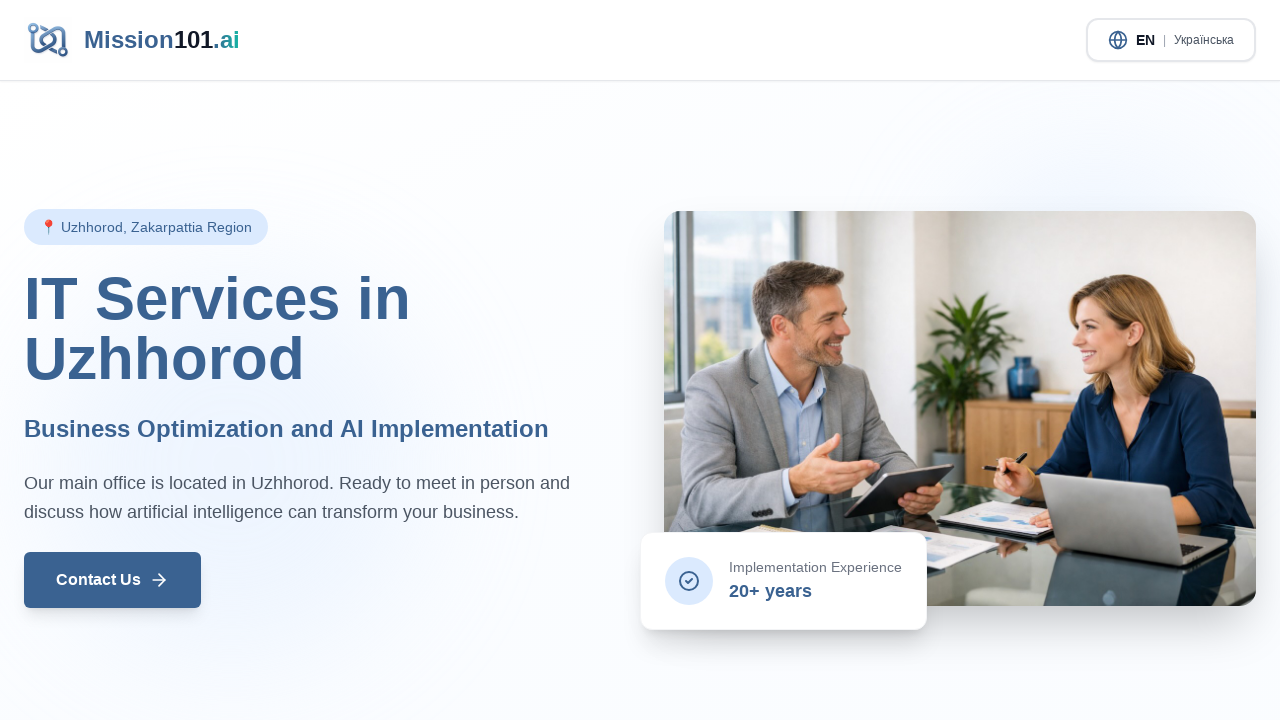

Verified initial URL contains '/en/uzhhorod'
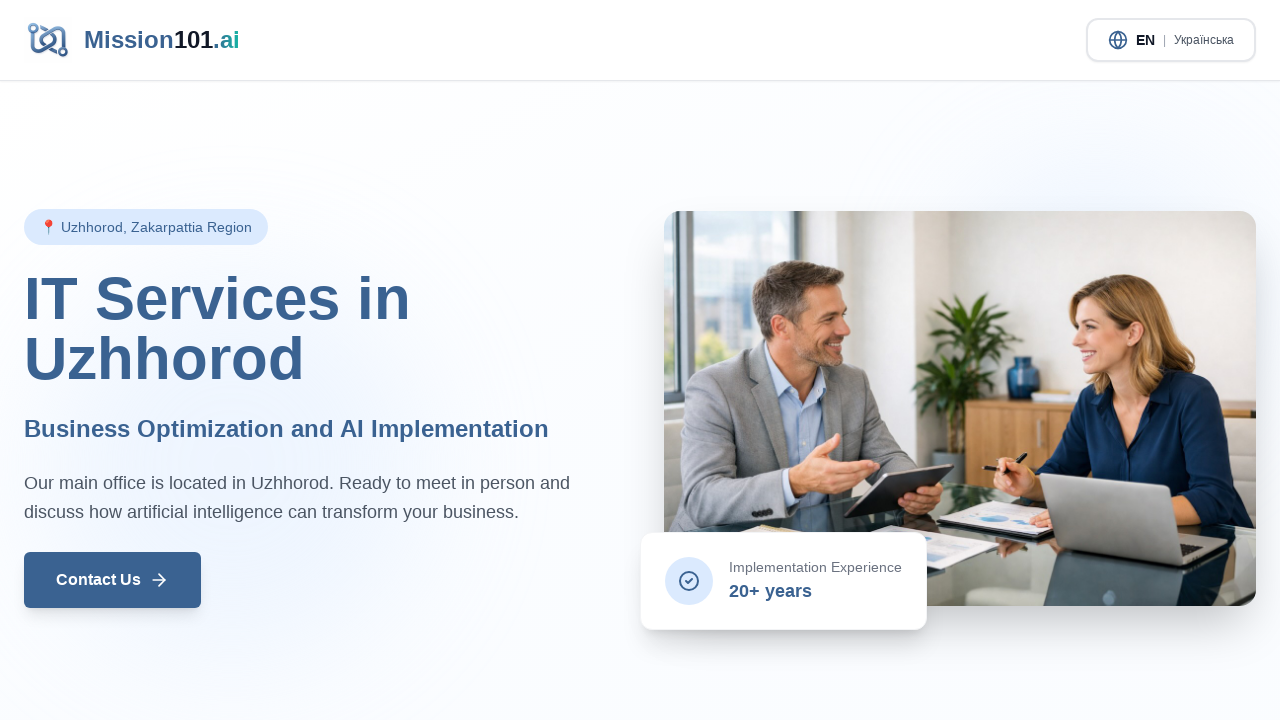

Retrieved English title from h1 element
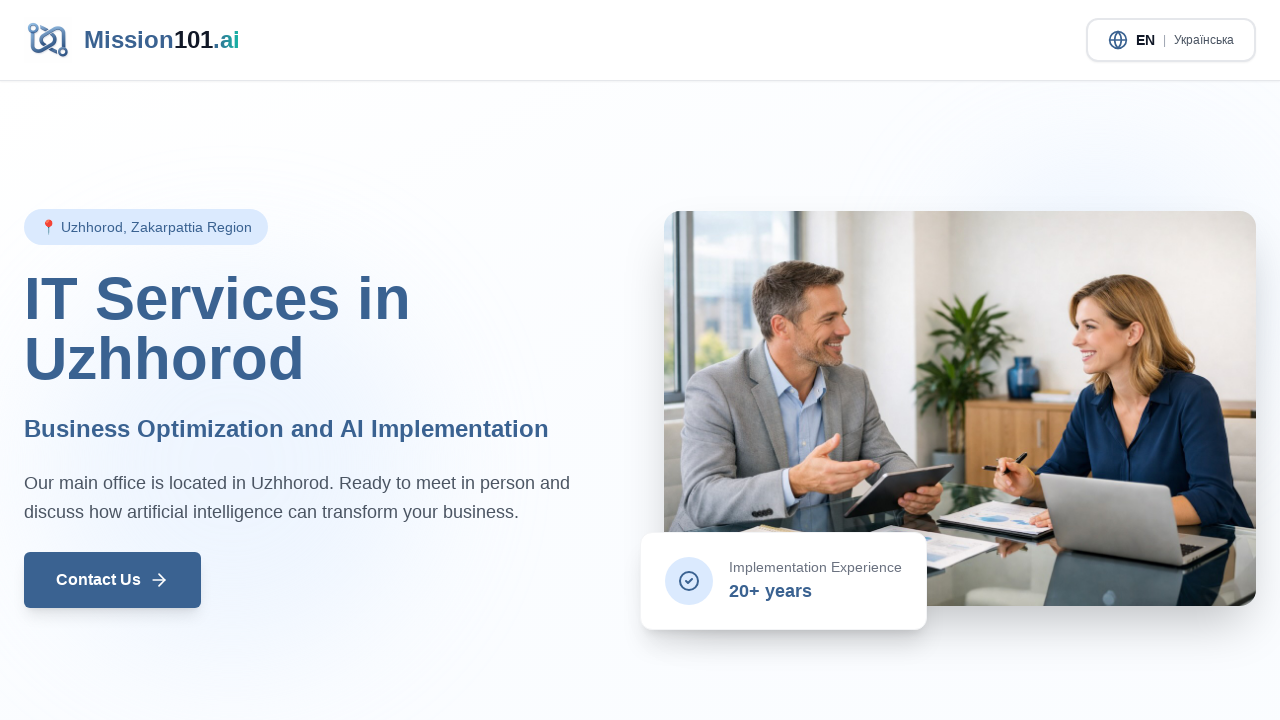

Verified English title contains 'Uzhhorod'
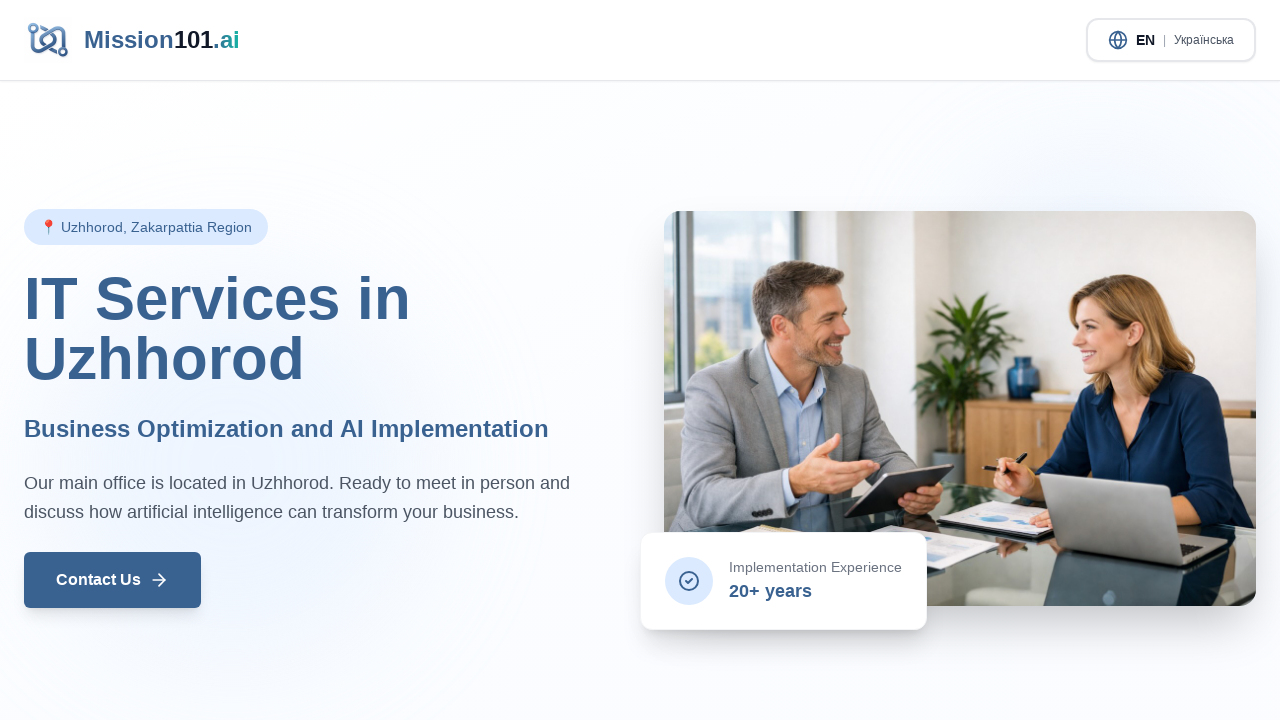

Located language switcher button
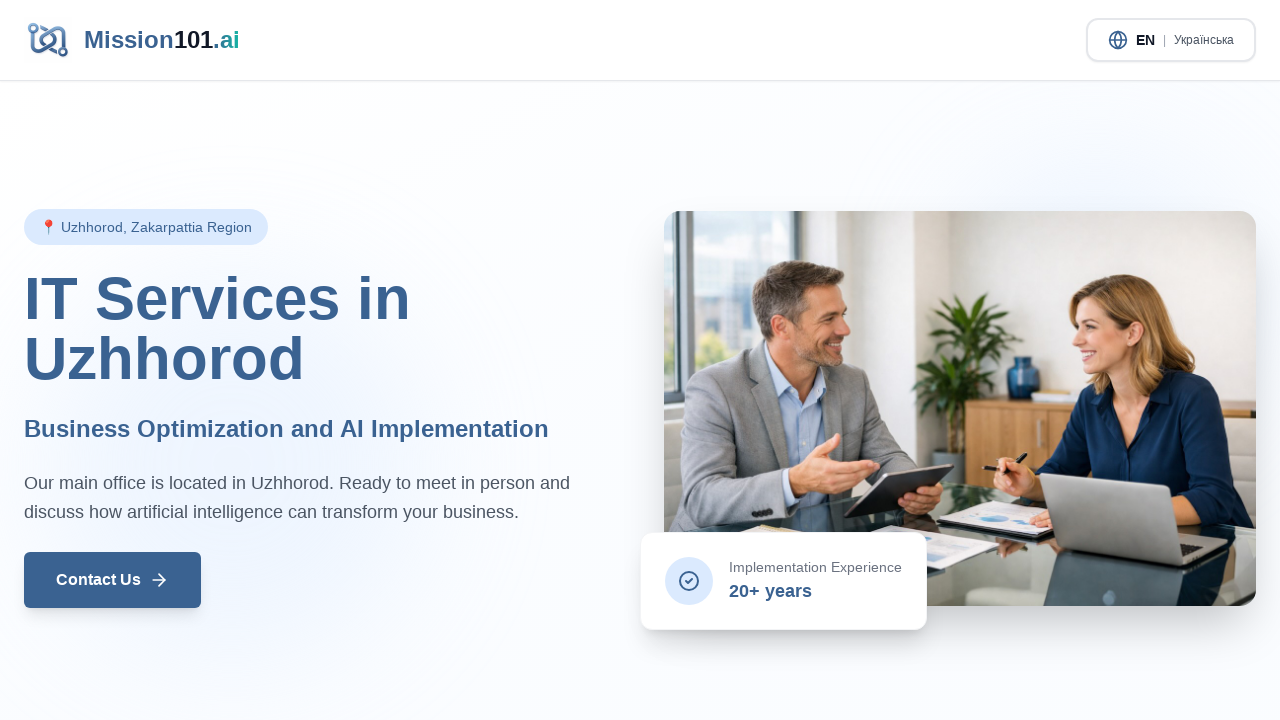

Language switcher button became visible
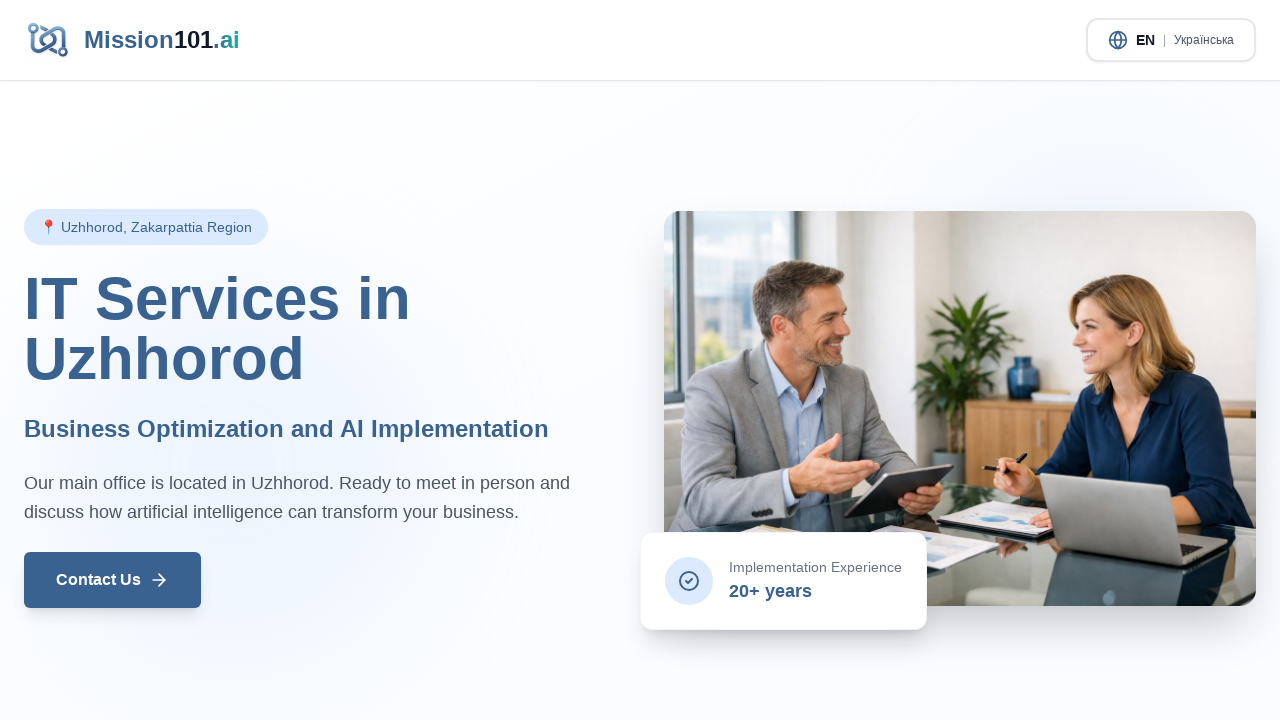

Clicked language switcher button at (1171, 40) on button[aria-label="Switch language"]
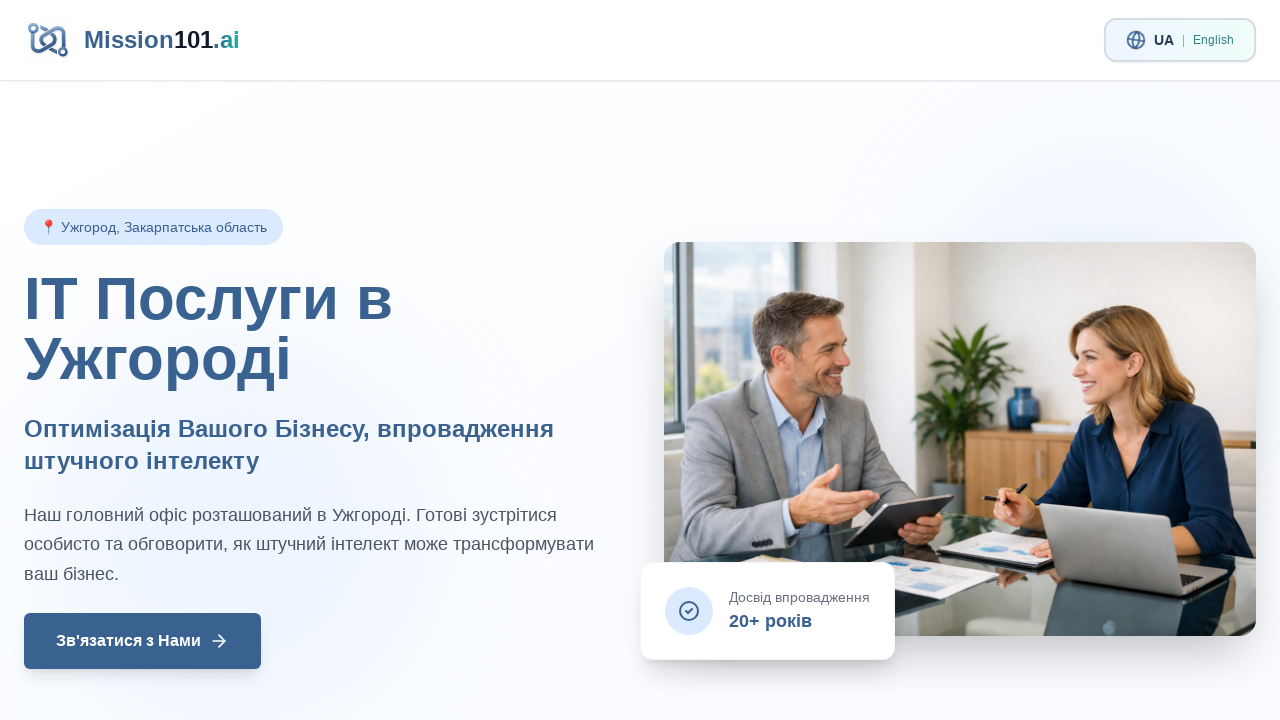

Page reloaded after language switch with networkidle state
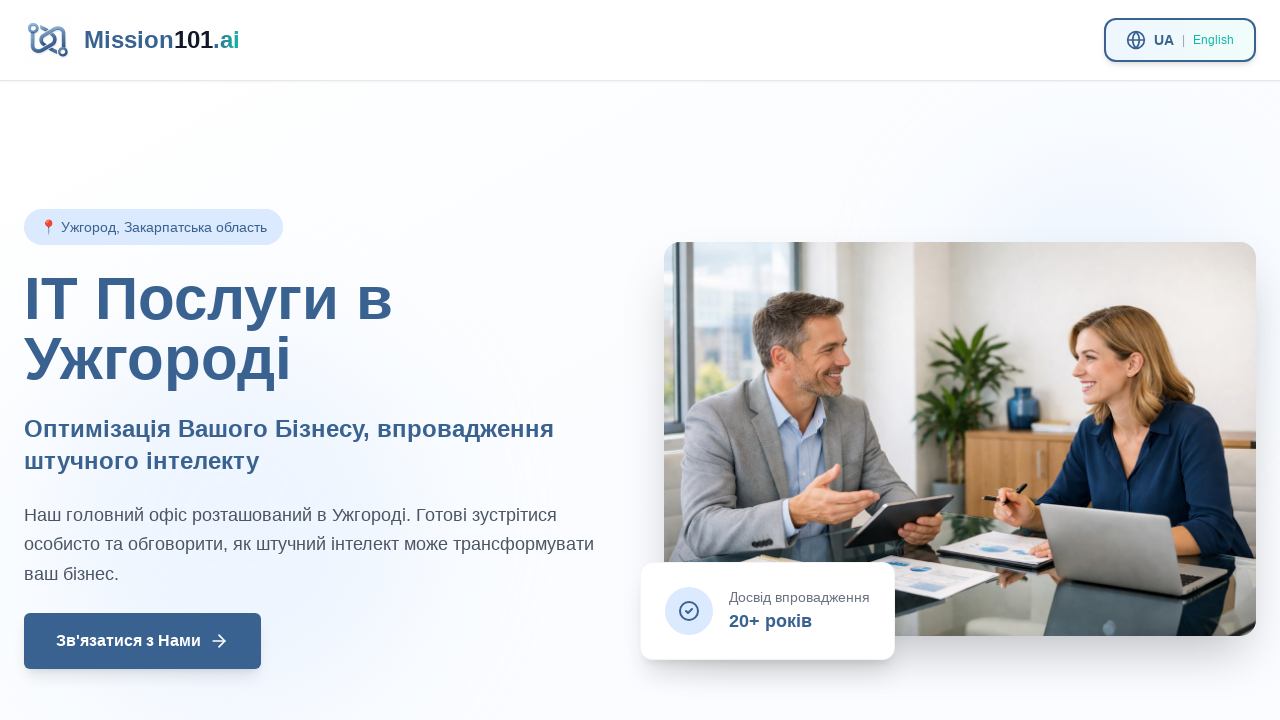

Verified URL changed to Ukrainian '/ua/uzhhorod'
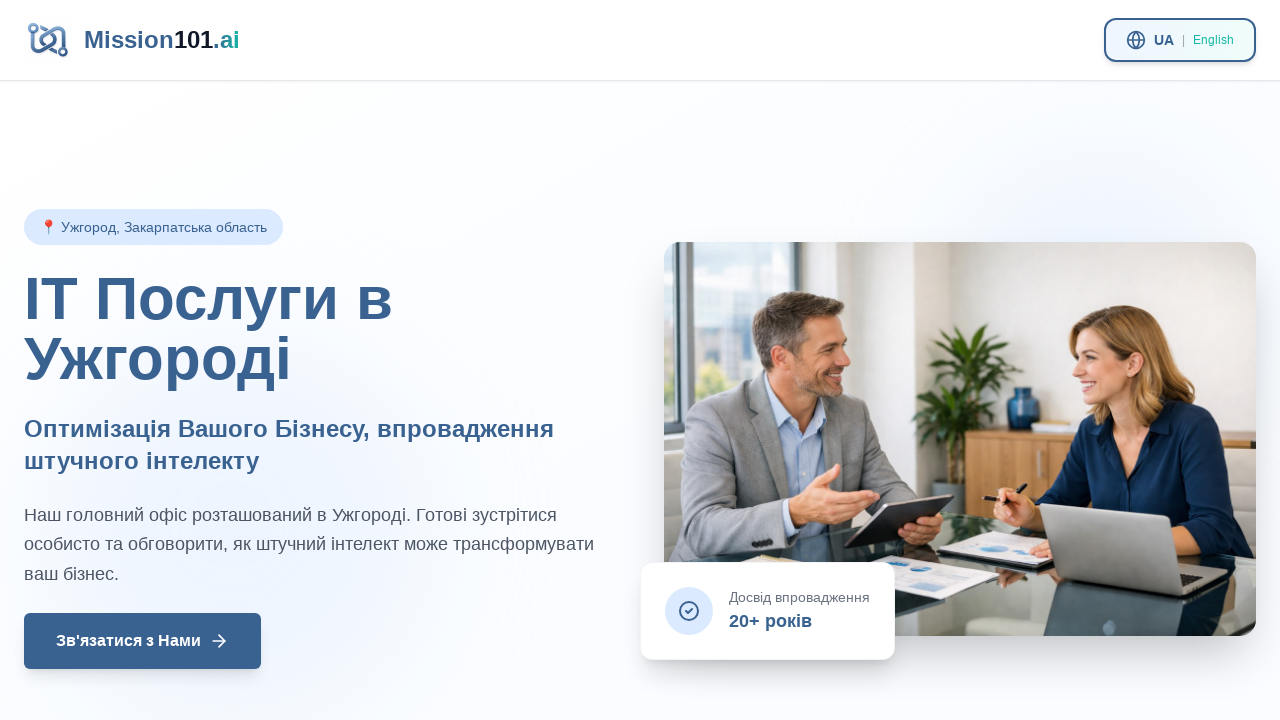

Verified English language code '/en' is no longer in URL
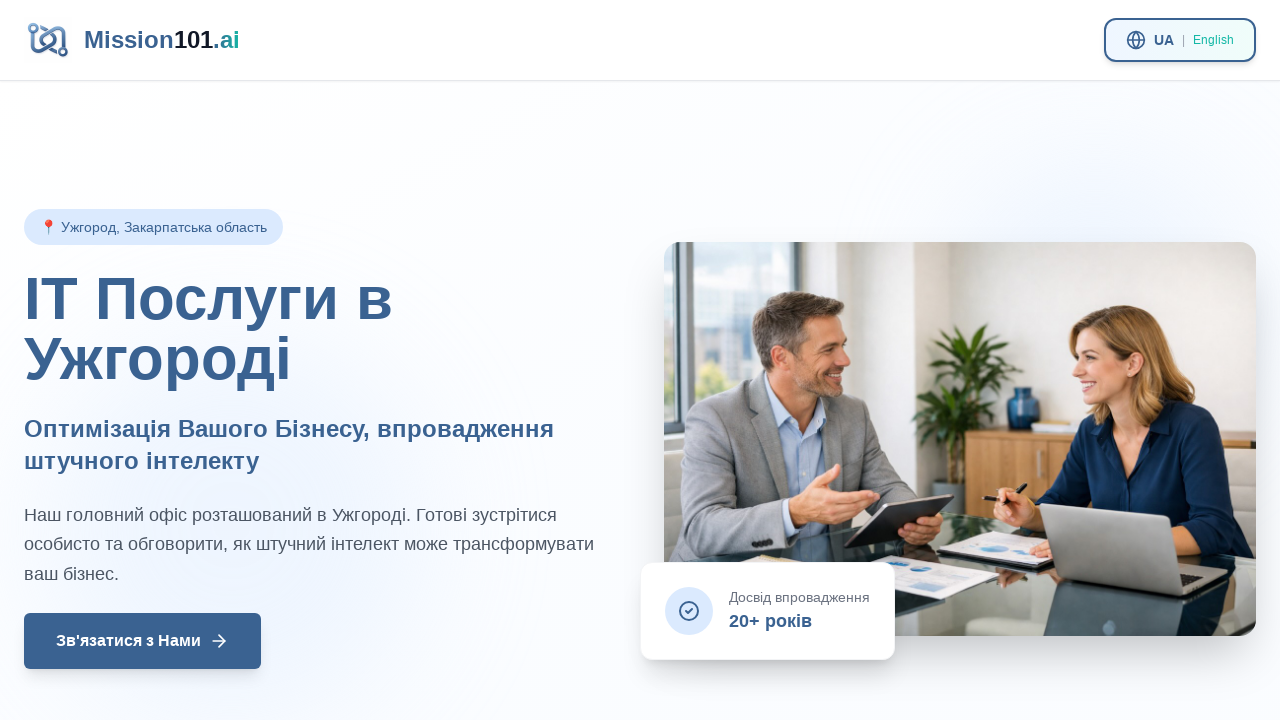

Retrieved Ukrainian title from h1 element
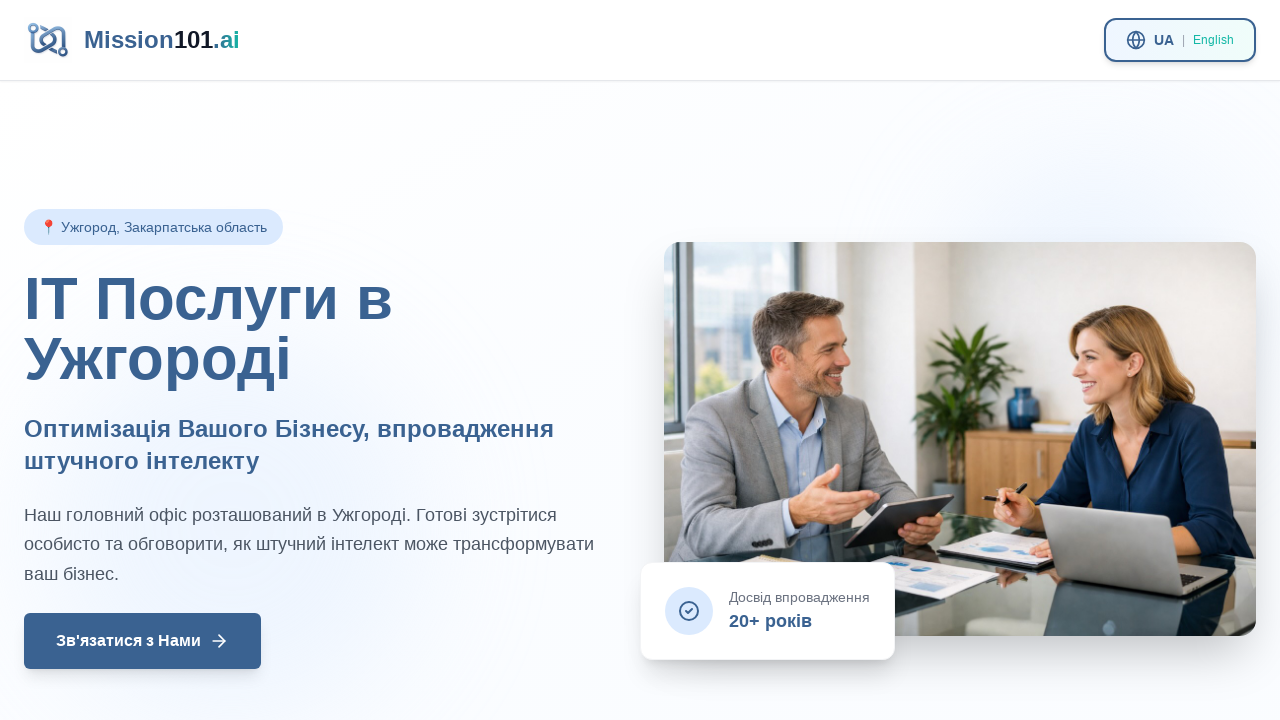

Verified Ukrainian title contains 'Ужгород'
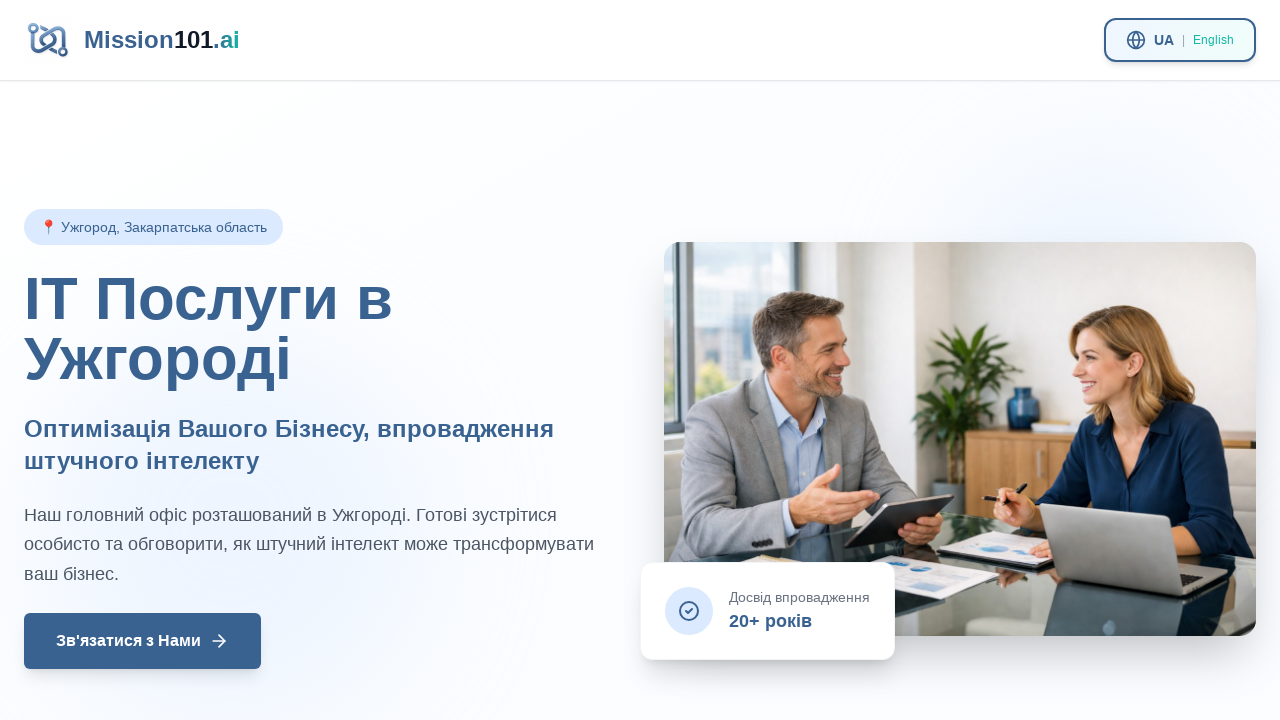

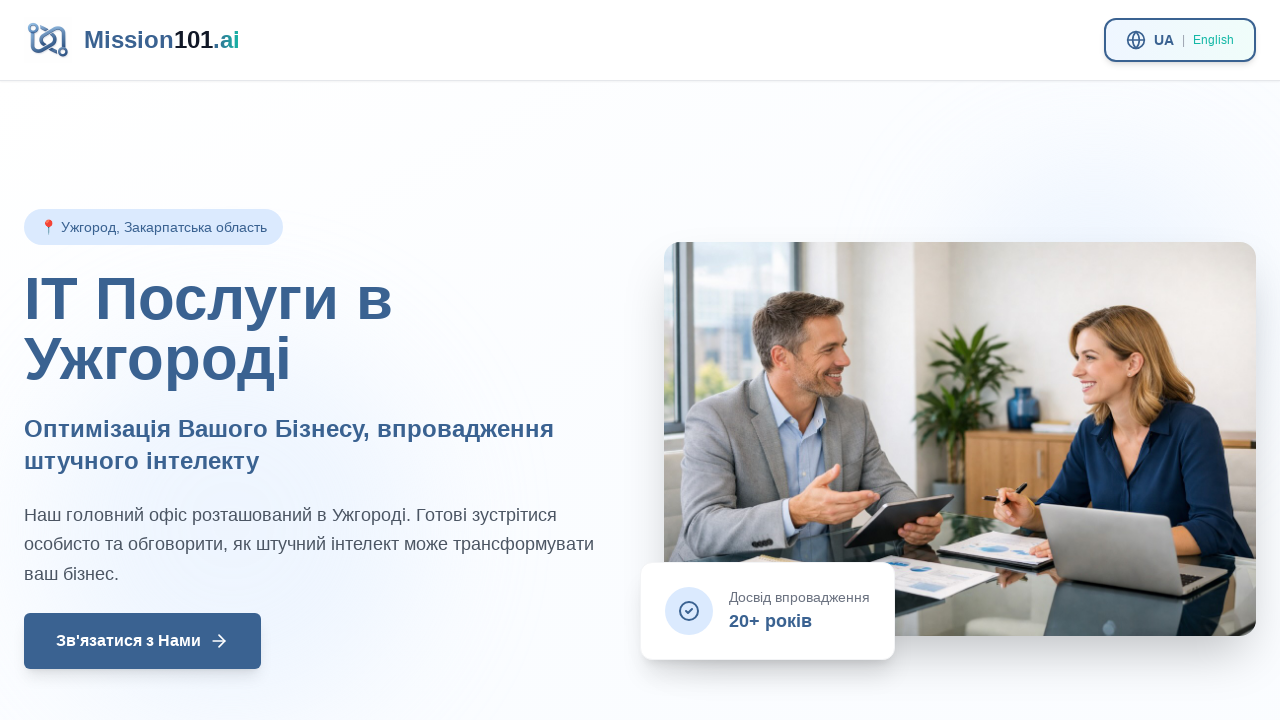